Tests dropdown selection functionality on a registration form by selecting skills, birth date (year, month, day), country, and languages from various dropdown menus.

Starting URL: https://demo.automationtesting.in/Register.html

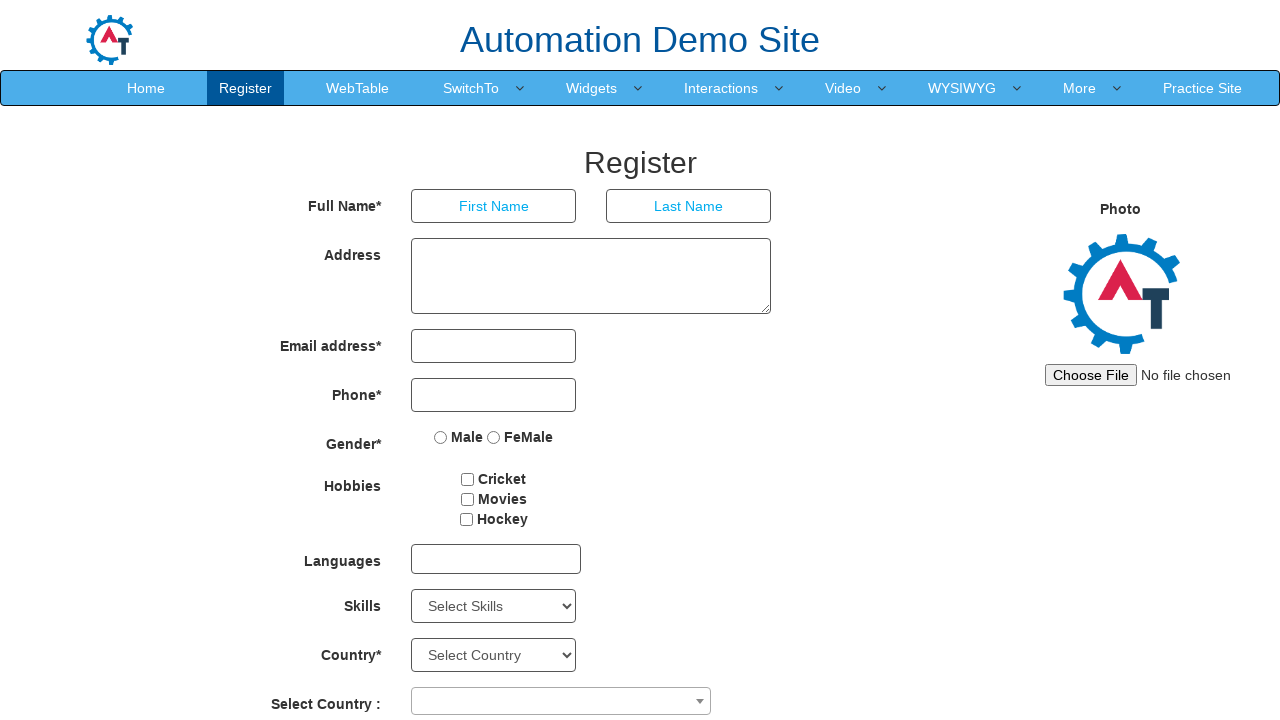

Selected skill from dropdown at index 4 on select#Skills
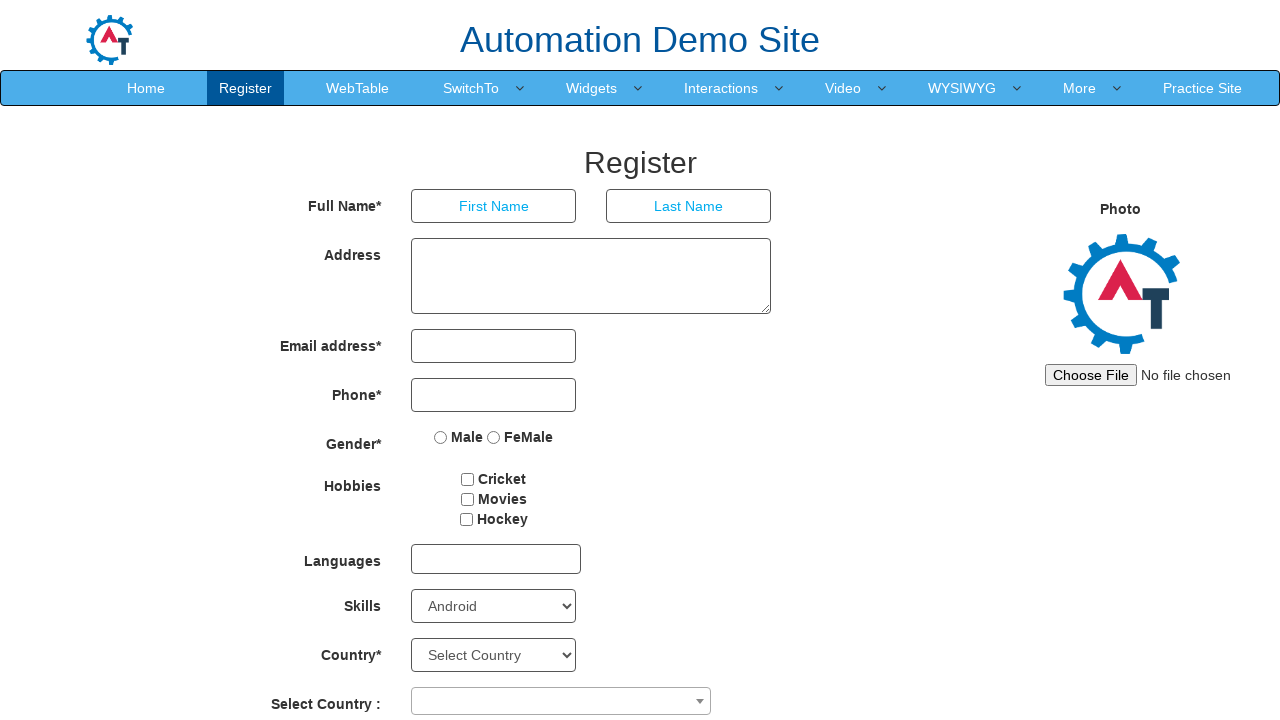

Selected birth year 1996 from dropdown on select#yearbox
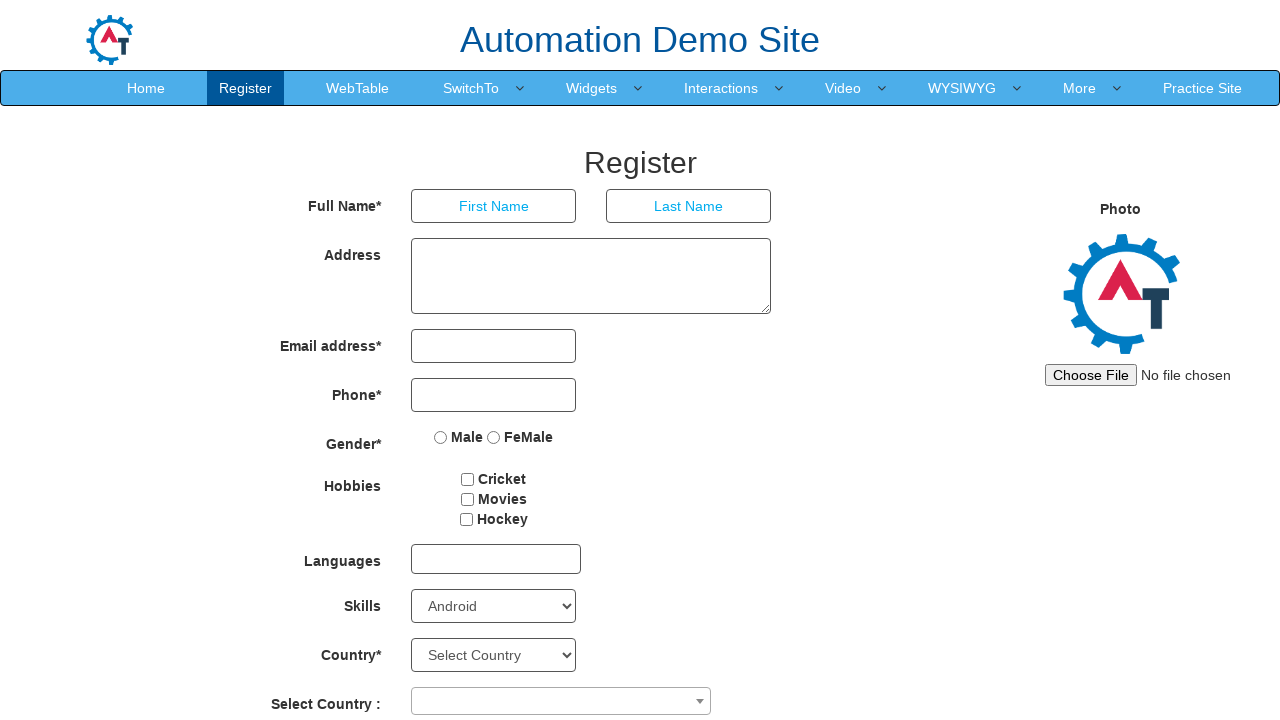

Selected birth month February from dropdown on select[placeholder='Month']
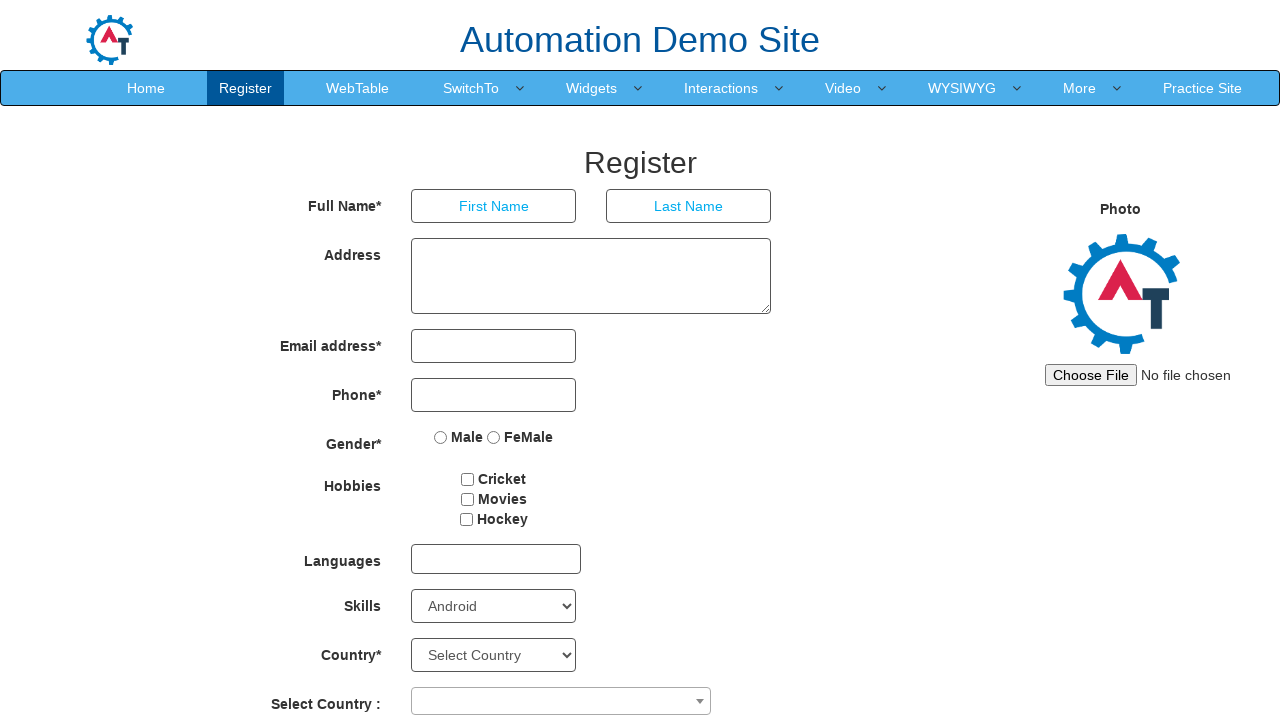

Selected birth day 7 from dropdown on select[placeholder='Day']
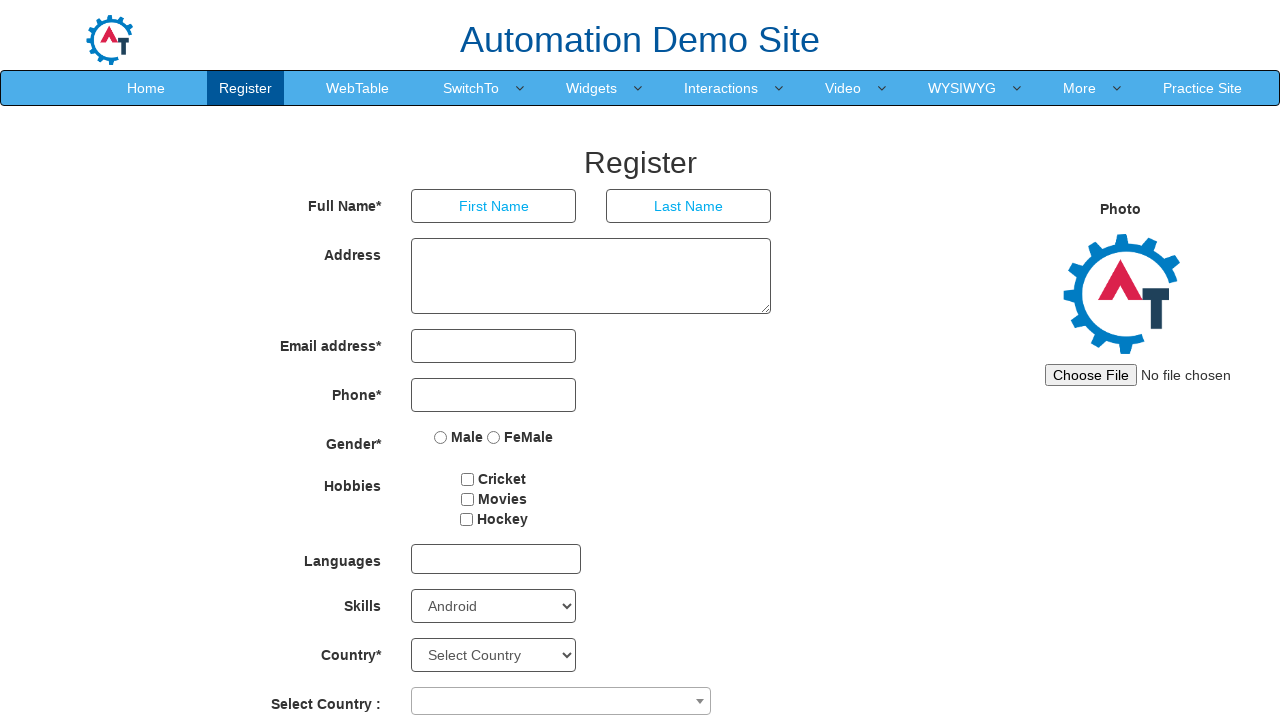

Opened country dropdown at (561, 701) on span[aria-labelledby='select2-country-container']
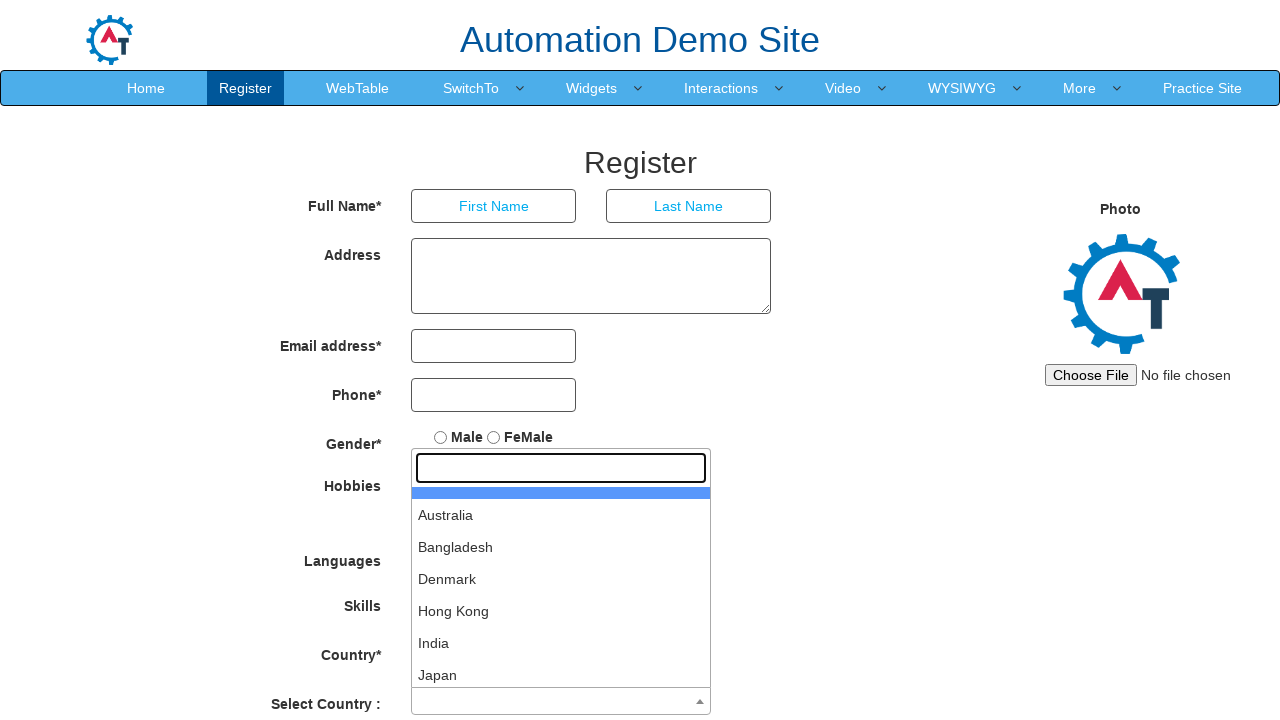

Typed 'india' in country search field on input.select2-search__field
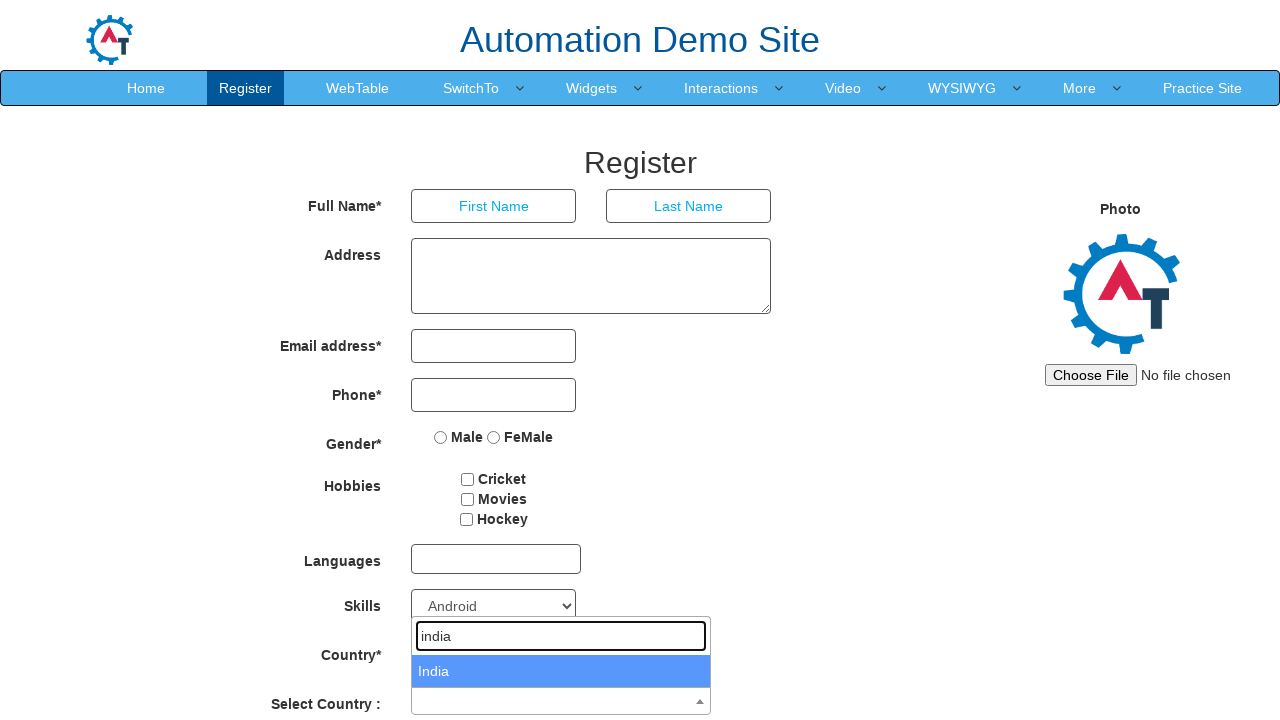

Selected India from country dropdown options at (561, 671) on li:text('India')
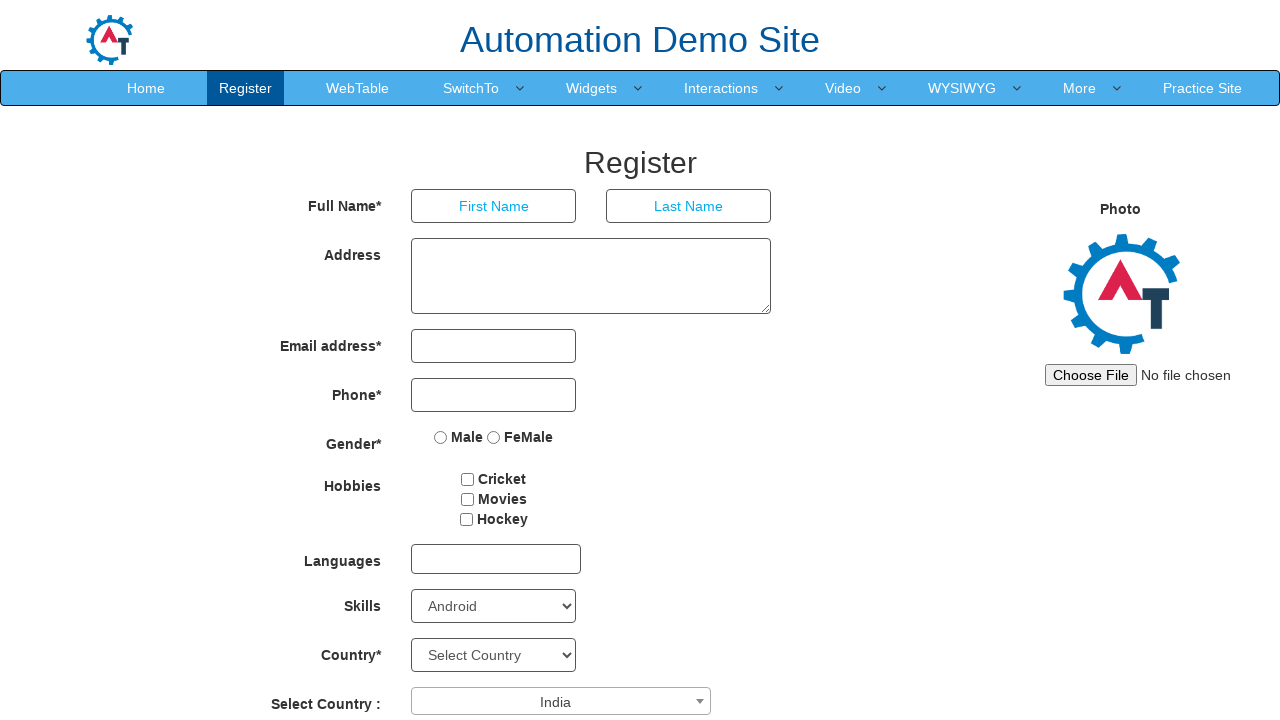

Opened languages multi-select dropdown at (496, 559) on div#msdd
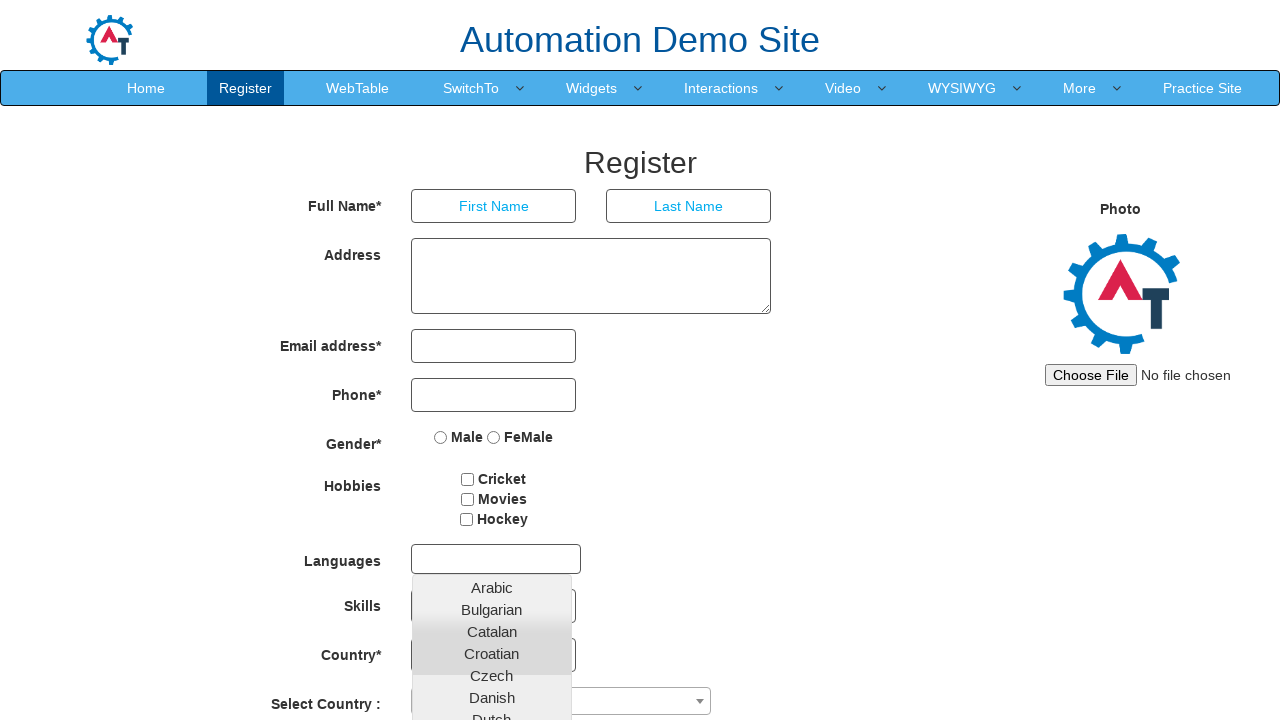

Selected Arabic language from dropdown at (492, 587) on a:text('Arabic')
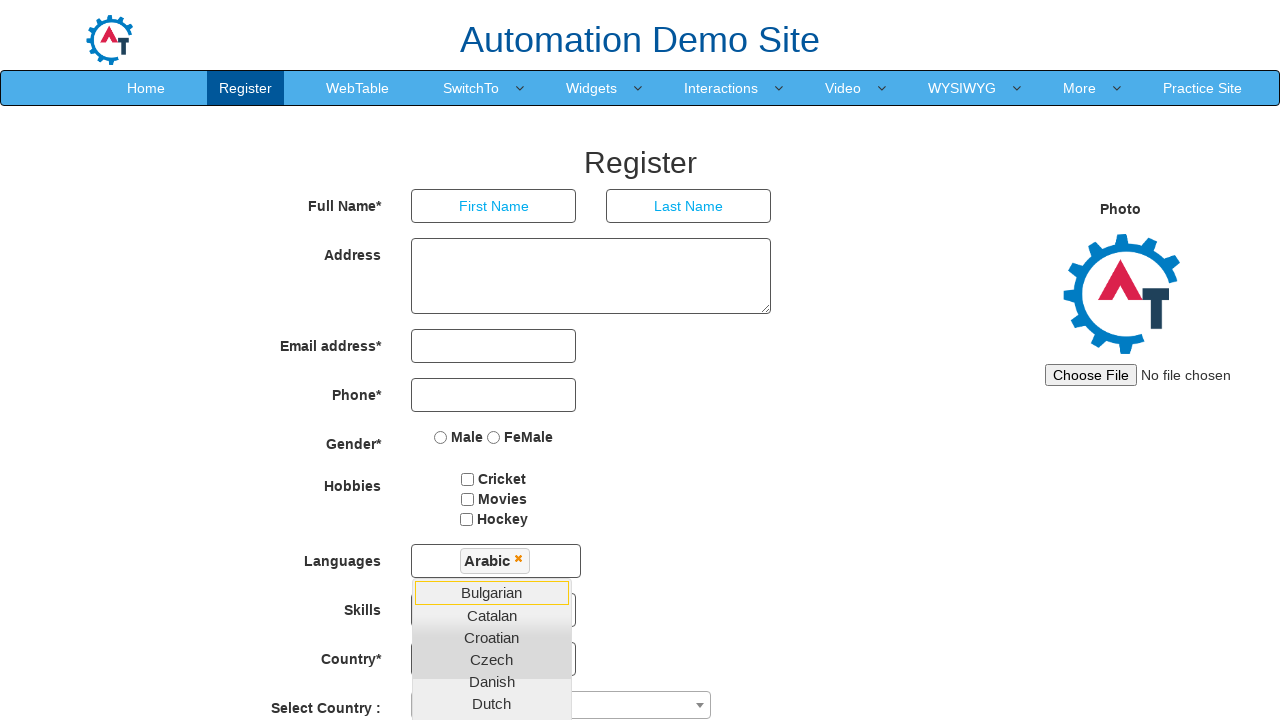

Selected Bulgarian language from dropdown at (492, 592) on a:text('Bulgarian')
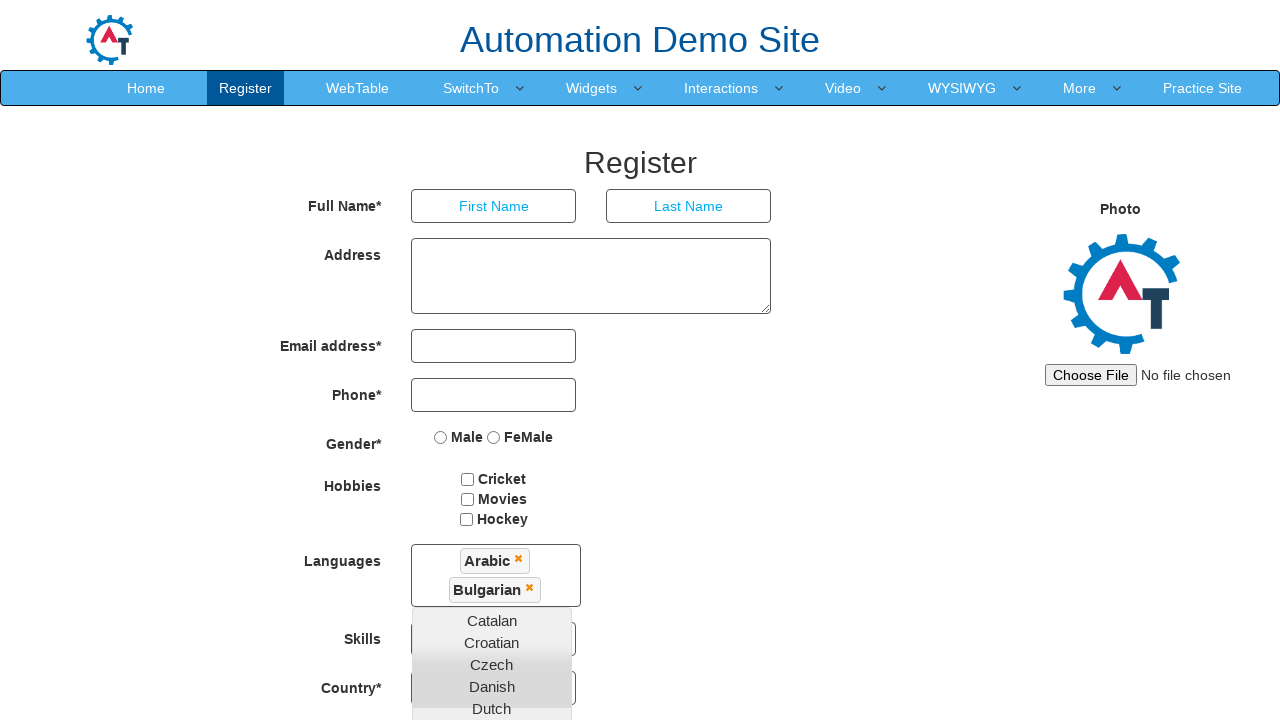

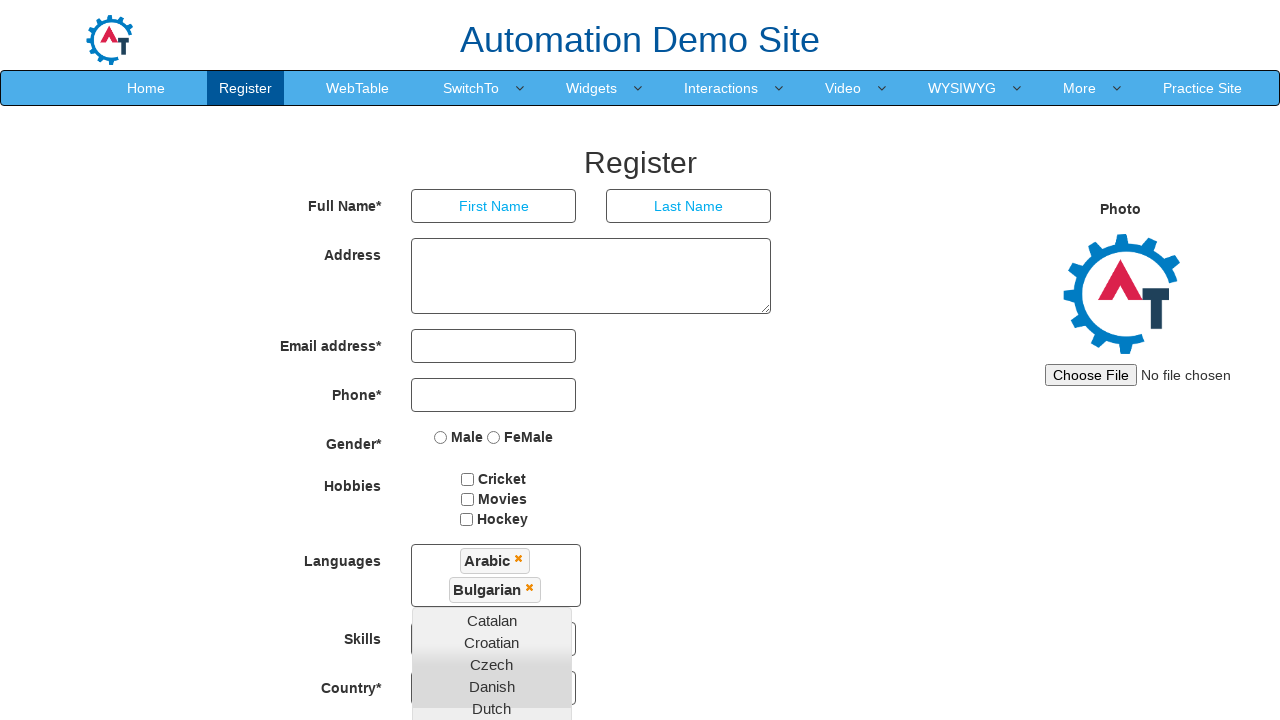